Navigates to the JPL Space image gallery and clicks the full image button to view the featured Mars image.

Starting URL: https://data-class-jpl-space.s3.amazonaws.com/JPL_Space/index.html

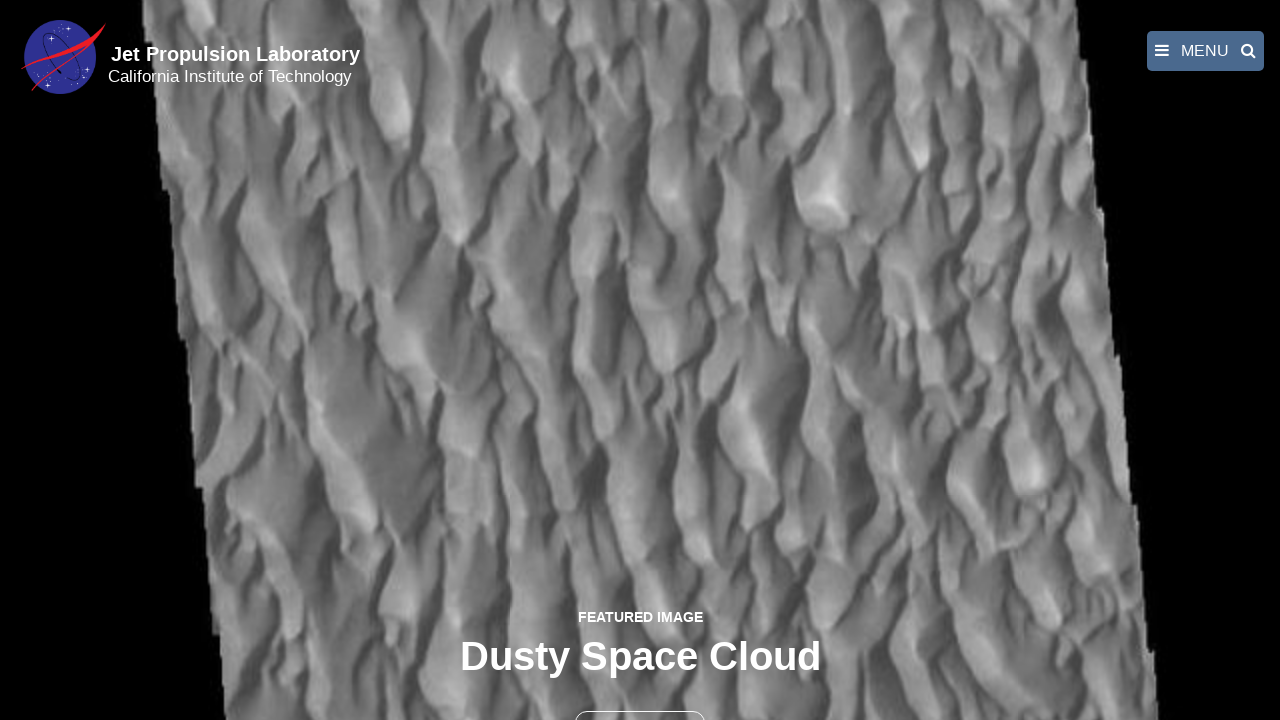

Navigated to JPL Space image gallery
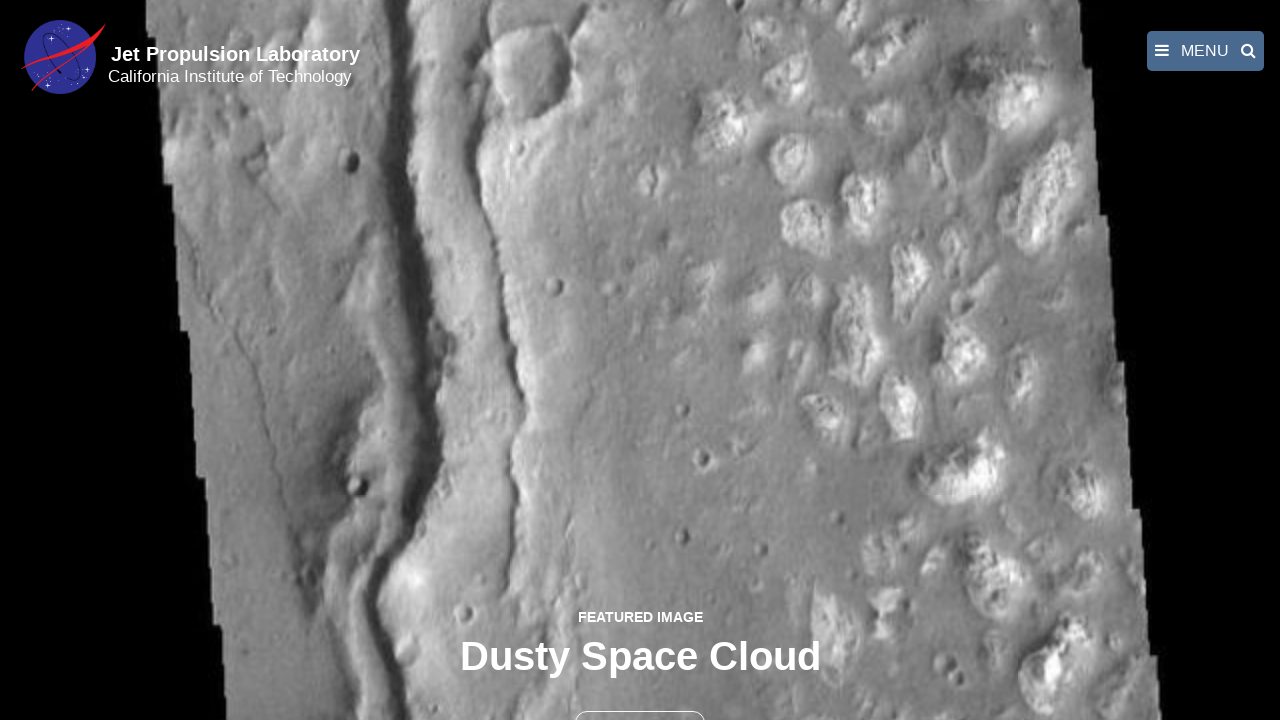

Clicked the full image button to view featured Mars image at (640, 699) on button >> nth=1
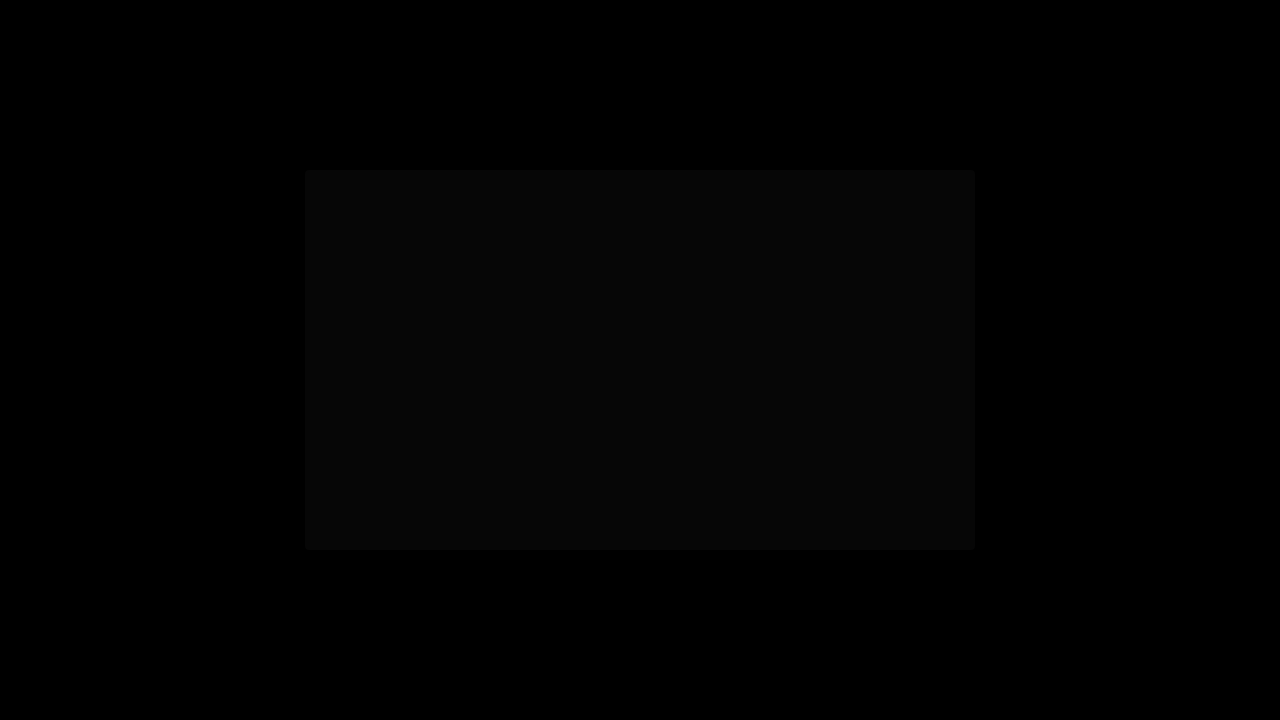

Full resolution featured Mars image loaded in fancybox
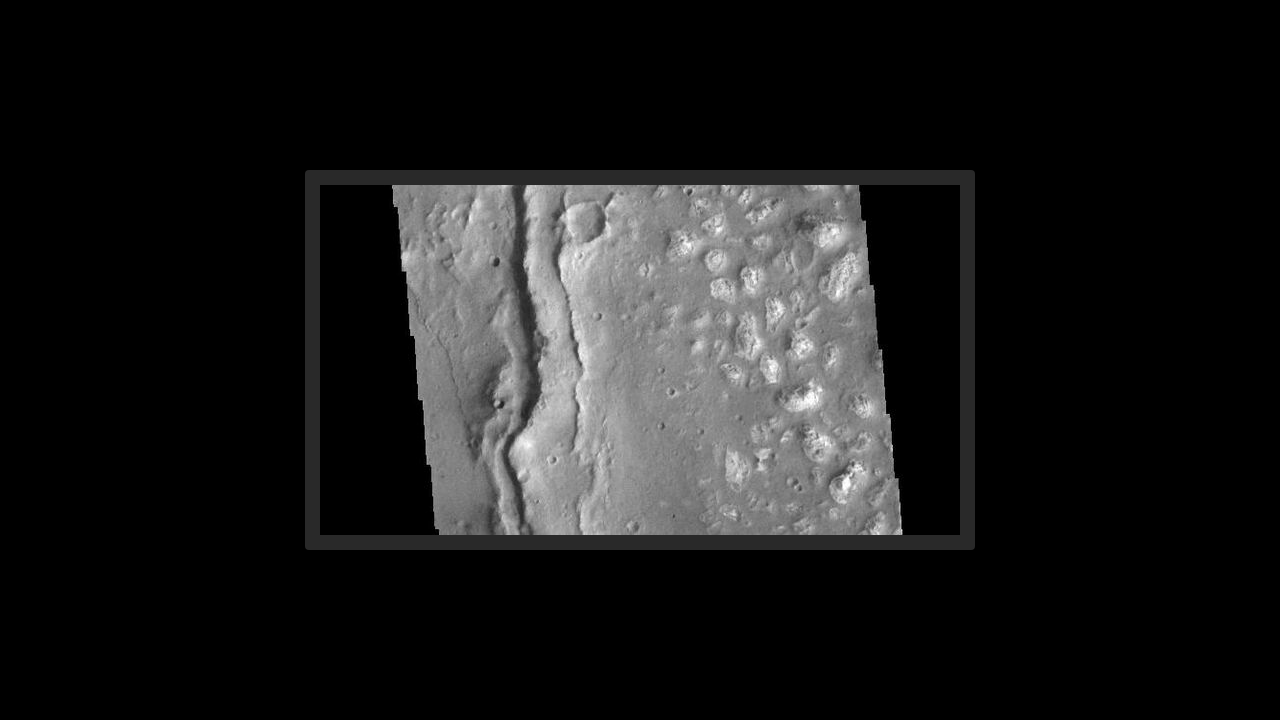

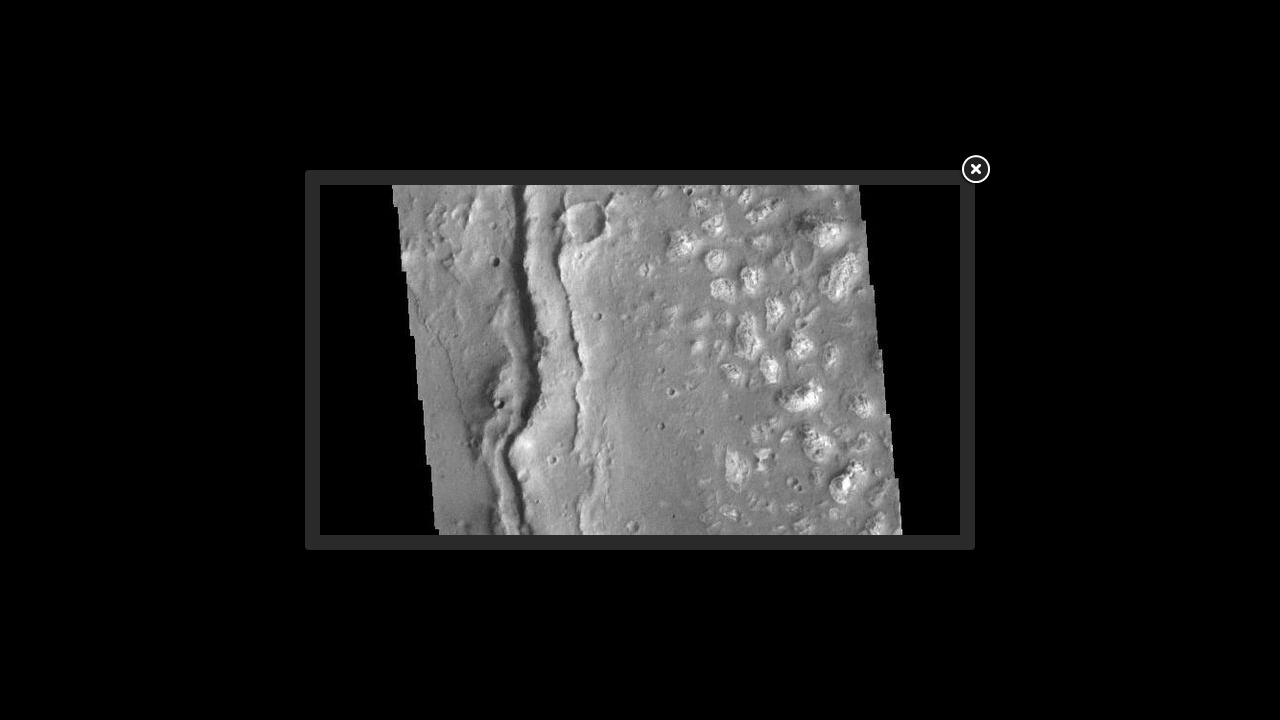